Fills out a practice form on an Angular website including name, email, password, checkbox, dropdown selection, radio button, date field, and submits the form

Starting URL: https://rahulshettyacademy.com/angularpractice/

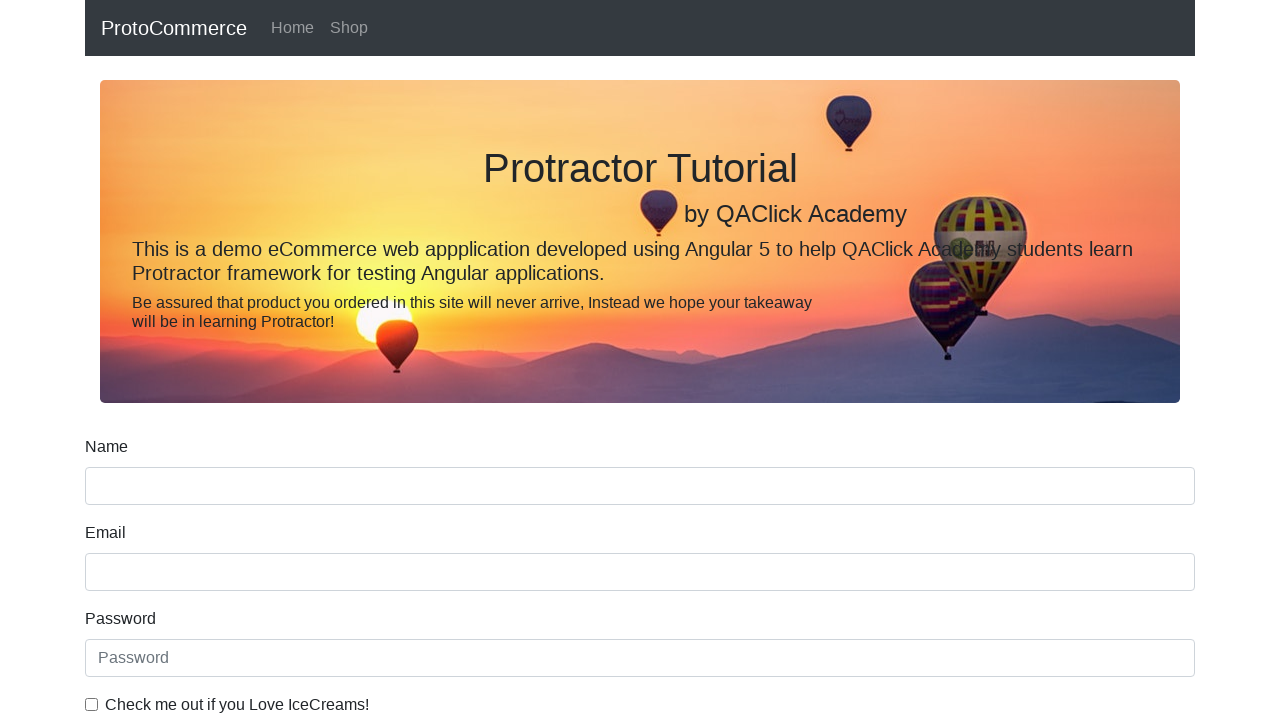

Filled name field with 'Vandana' on input[name='name']
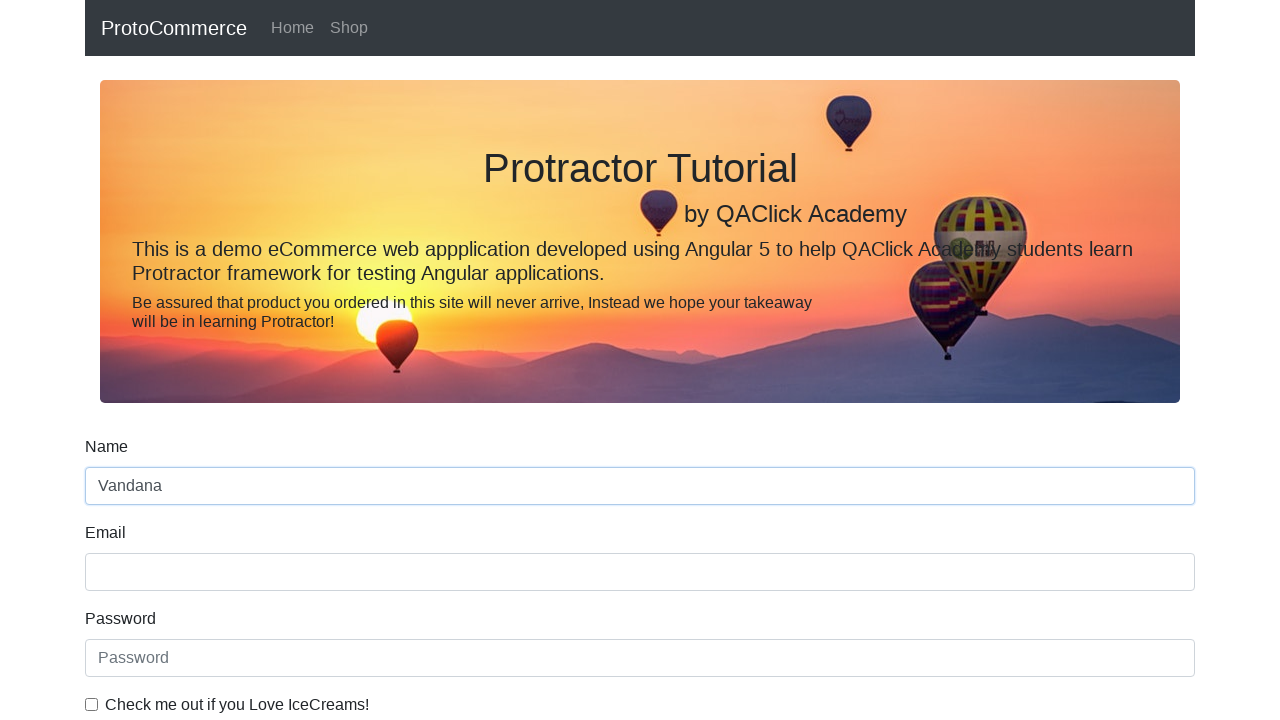

Filled email field with 'testuser.demo@example.com' on input[name='email']
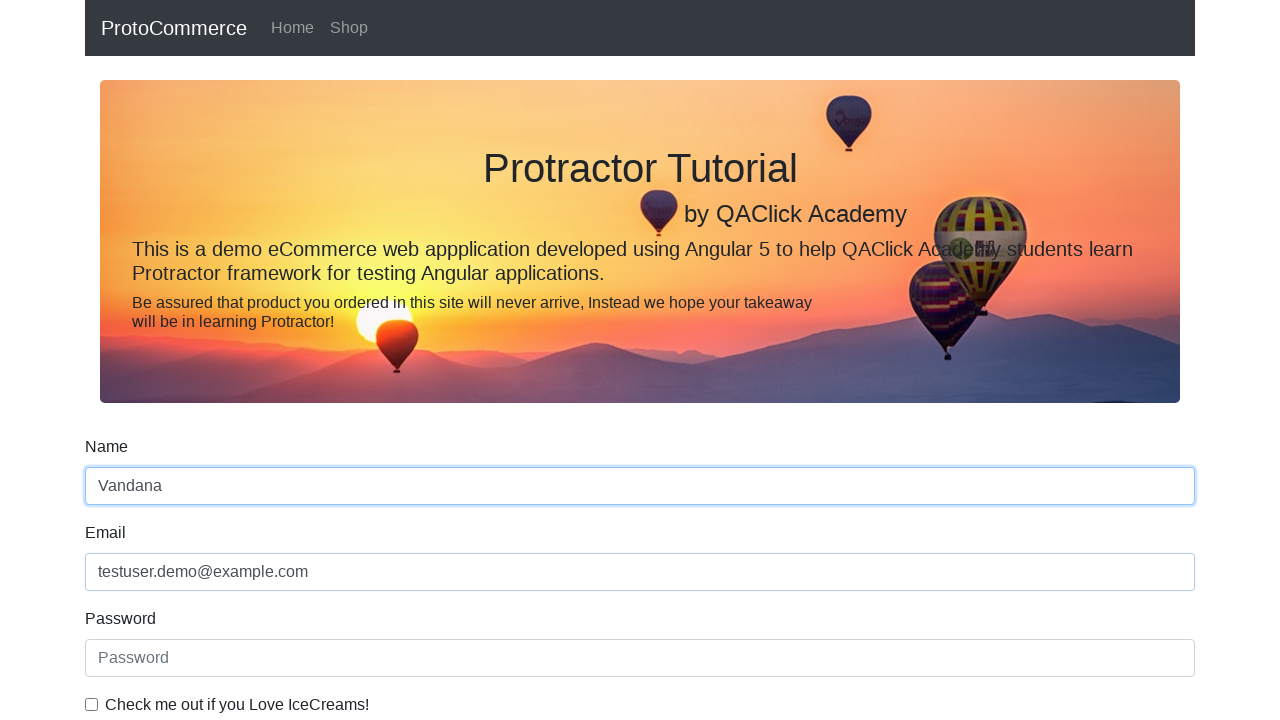

Filled password field with 'securePass123' on input[type='password']
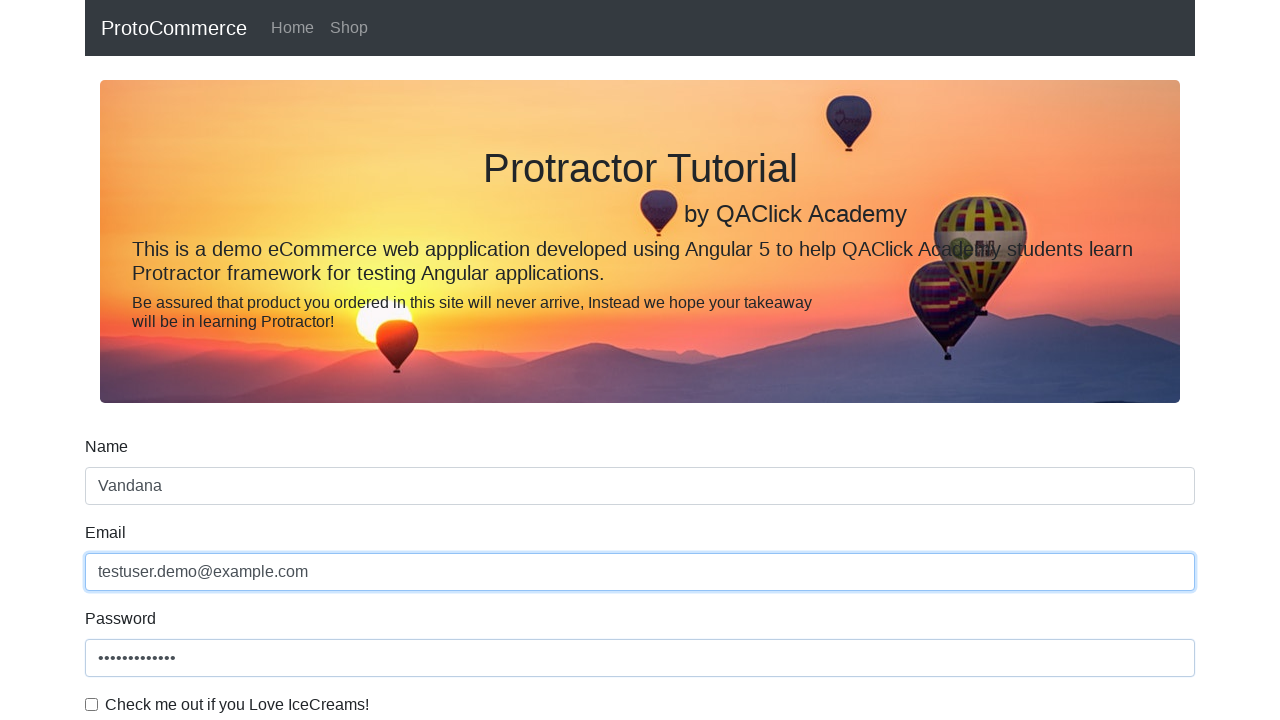

Clicked checkbox to enable agreement at (92, 704) on #exampleCheck1
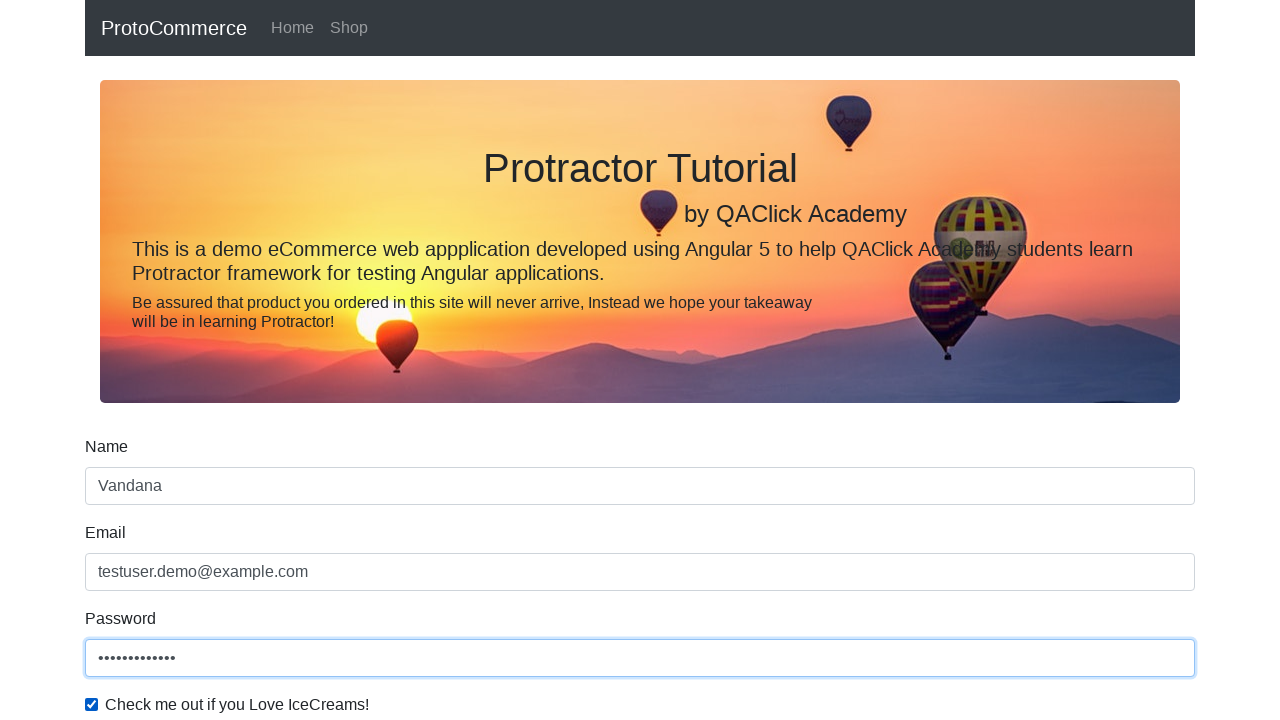

Selected dropdown option by index 0 (Male) on #exampleFormControlSelect1
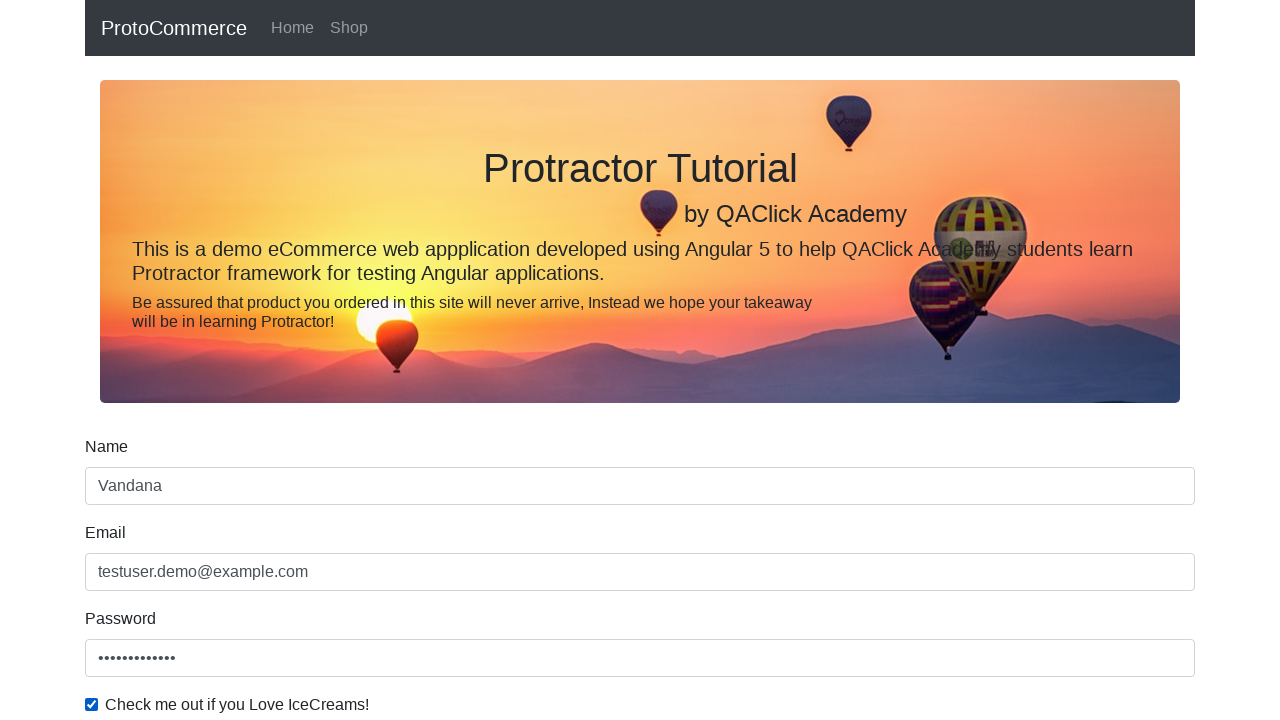

Selected dropdown option 'Female' on #exampleFormControlSelect1
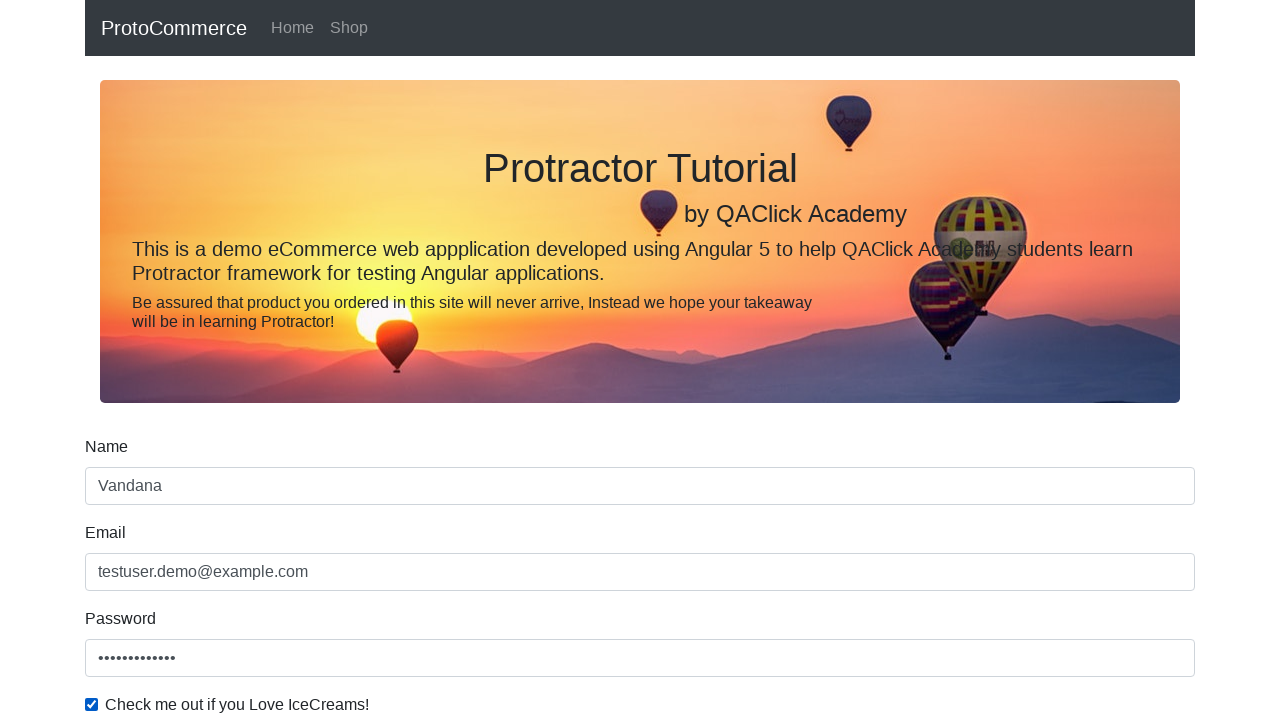

Clicked radio button option 2 at (326, 360) on input[value='option2']
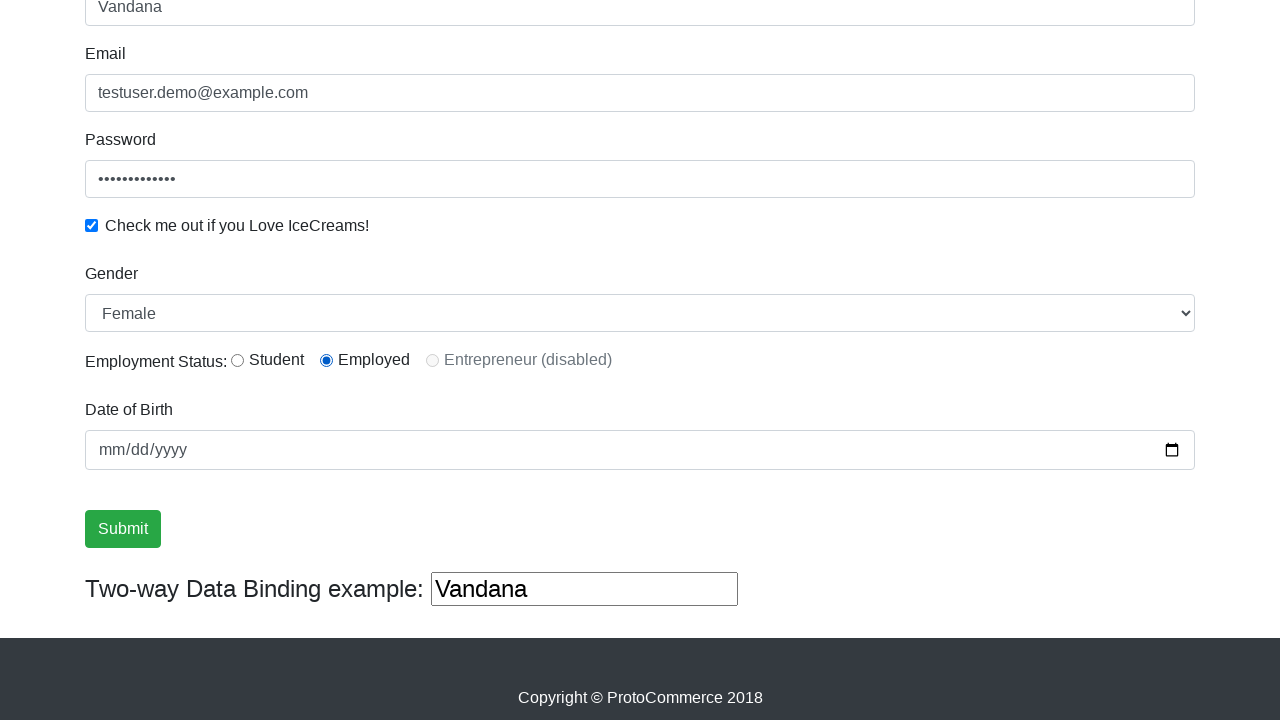

Filled date field with '2000-01-01' on input[name='bday']
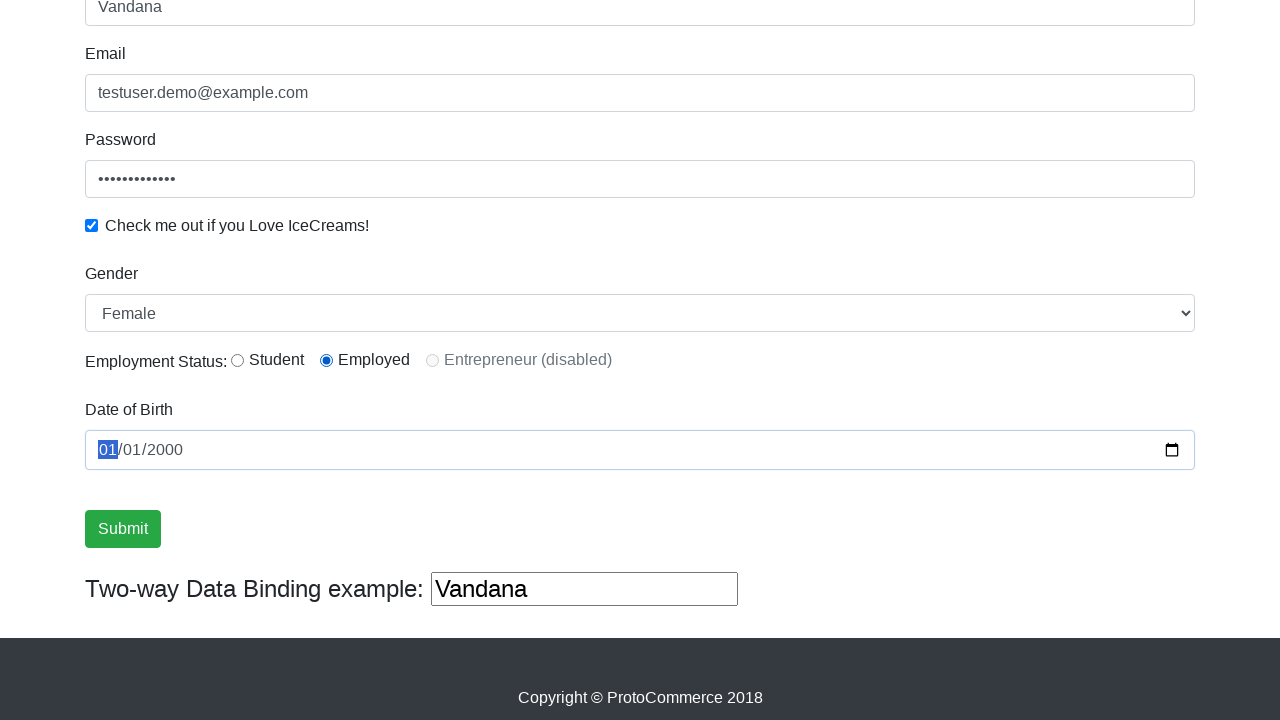

Clicked success button to submit form at (123, 529) on .btn-success
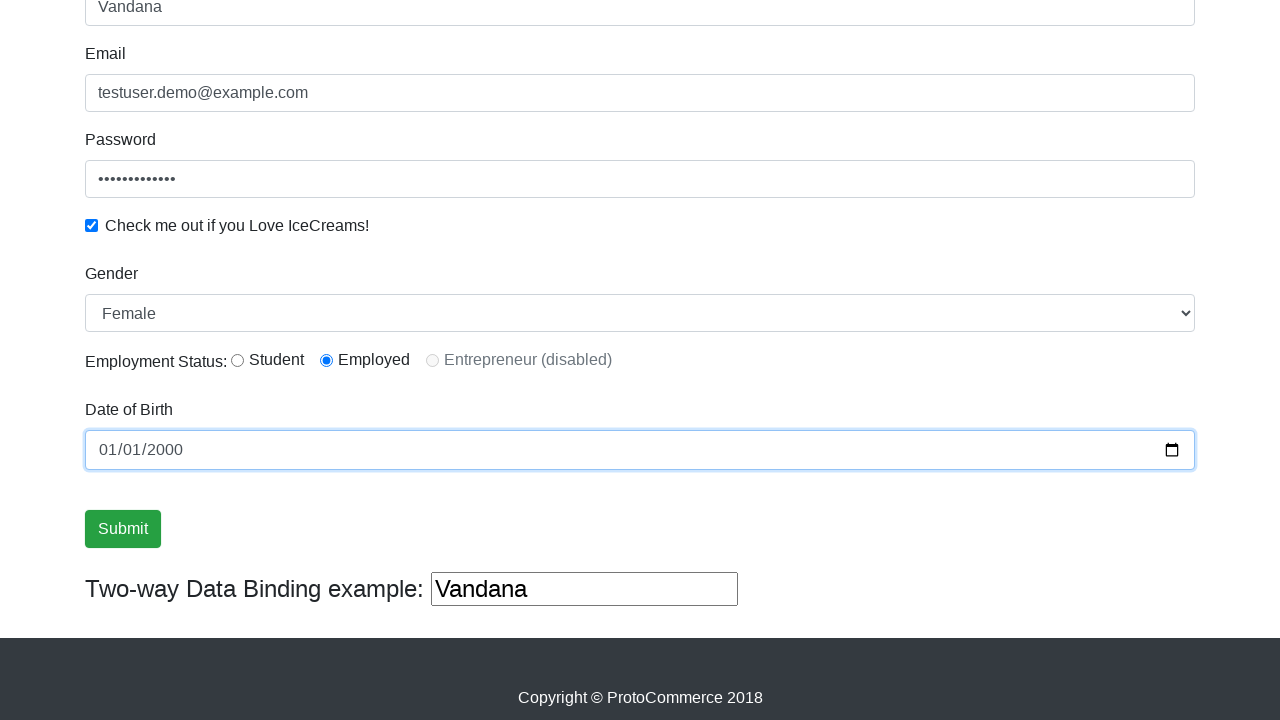

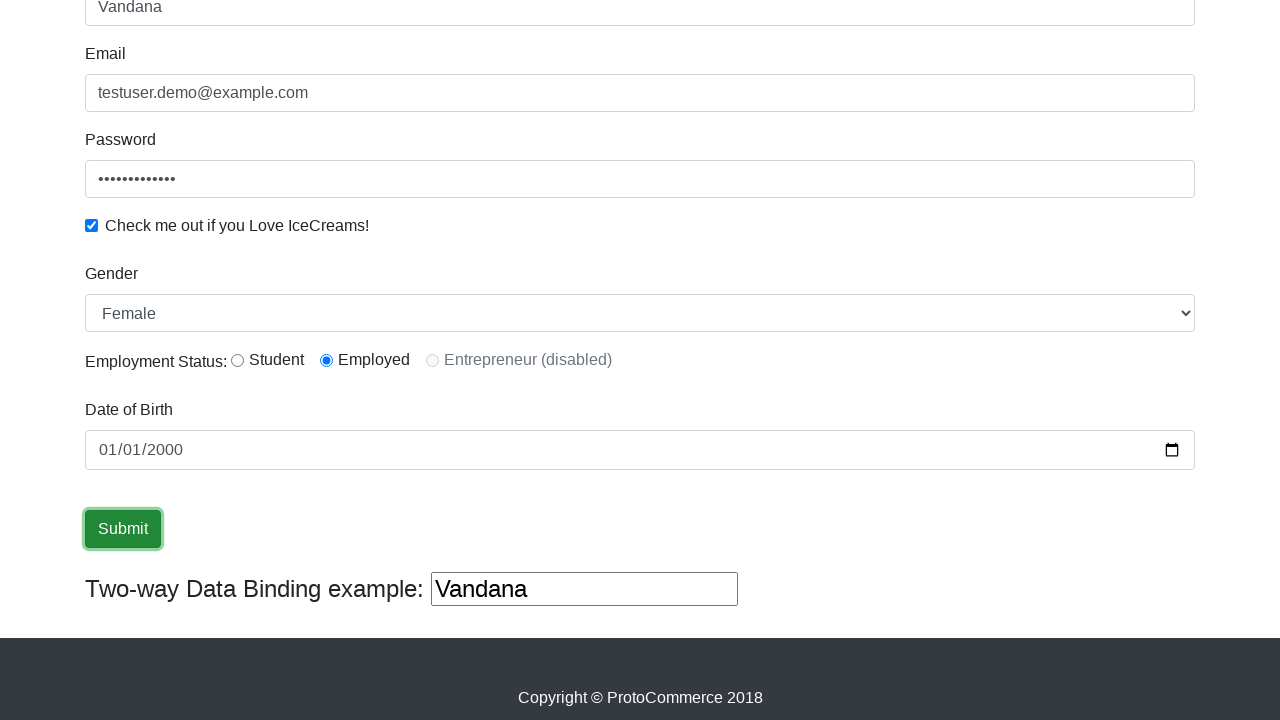